Tests YouTube Music search functionality by clicking the search box, entering a search query "Tolong", and submitting the search

Starting URL: https://music.youtube.com/

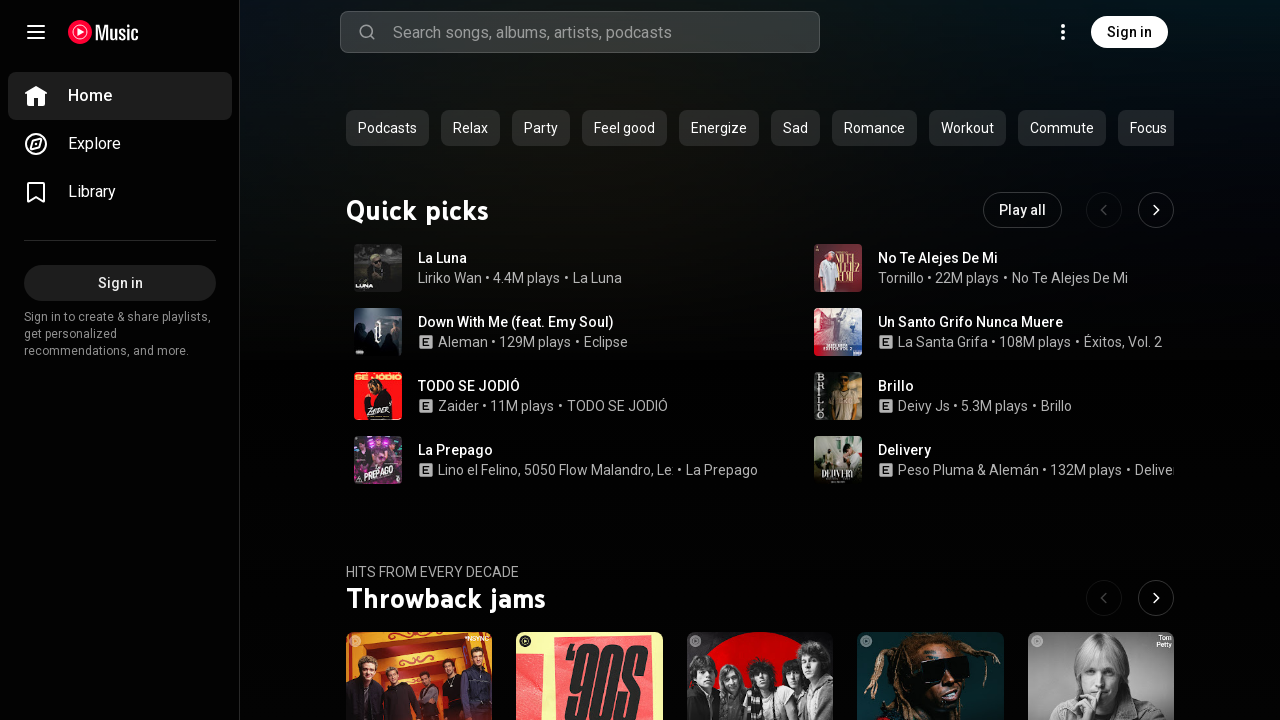

Clicked on the search box at (580, 32) on ytmusic-search-box
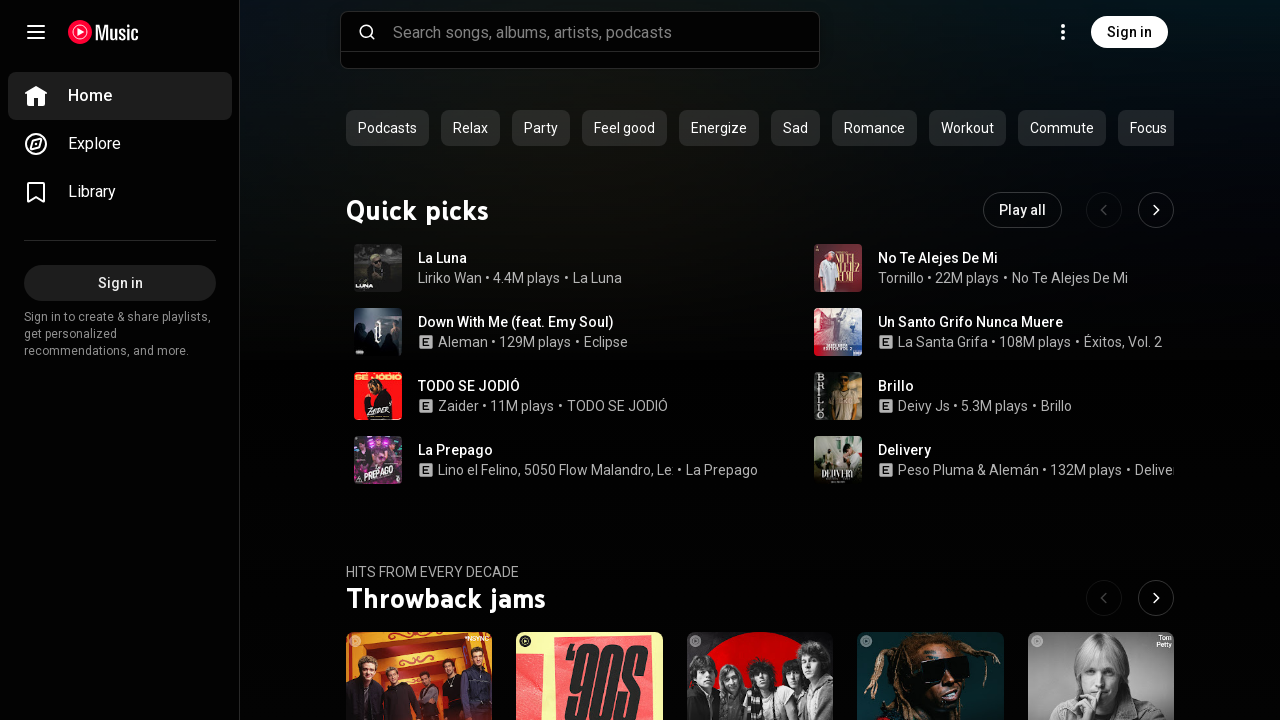

Entered search query 'Tolong' in the search field on input
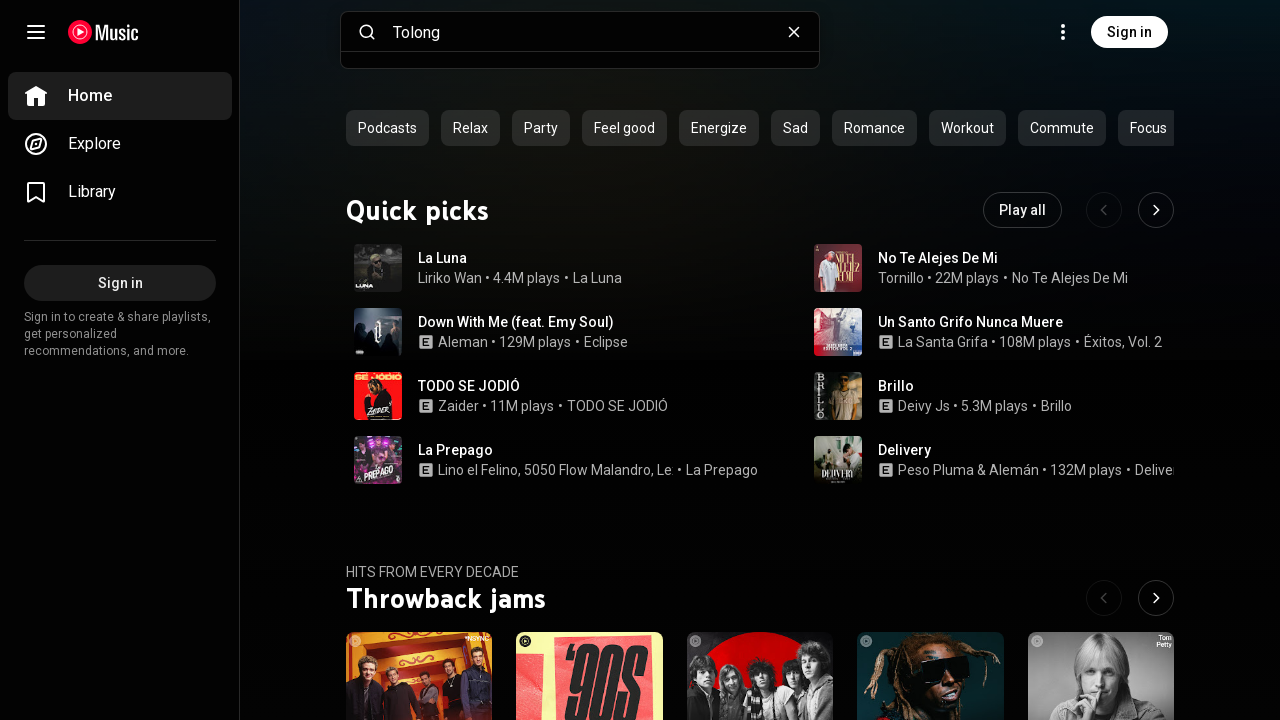

Pressed Enter to submit the search on input
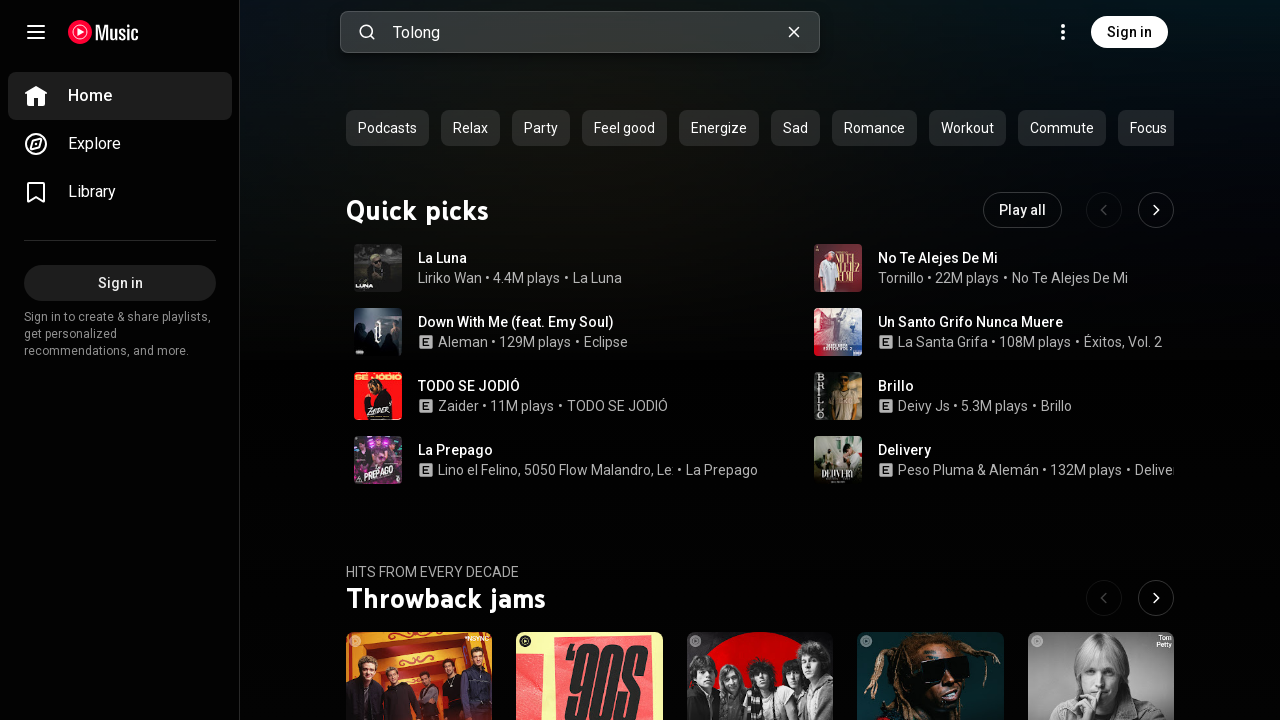

Waited for search results to load (networkidle state)
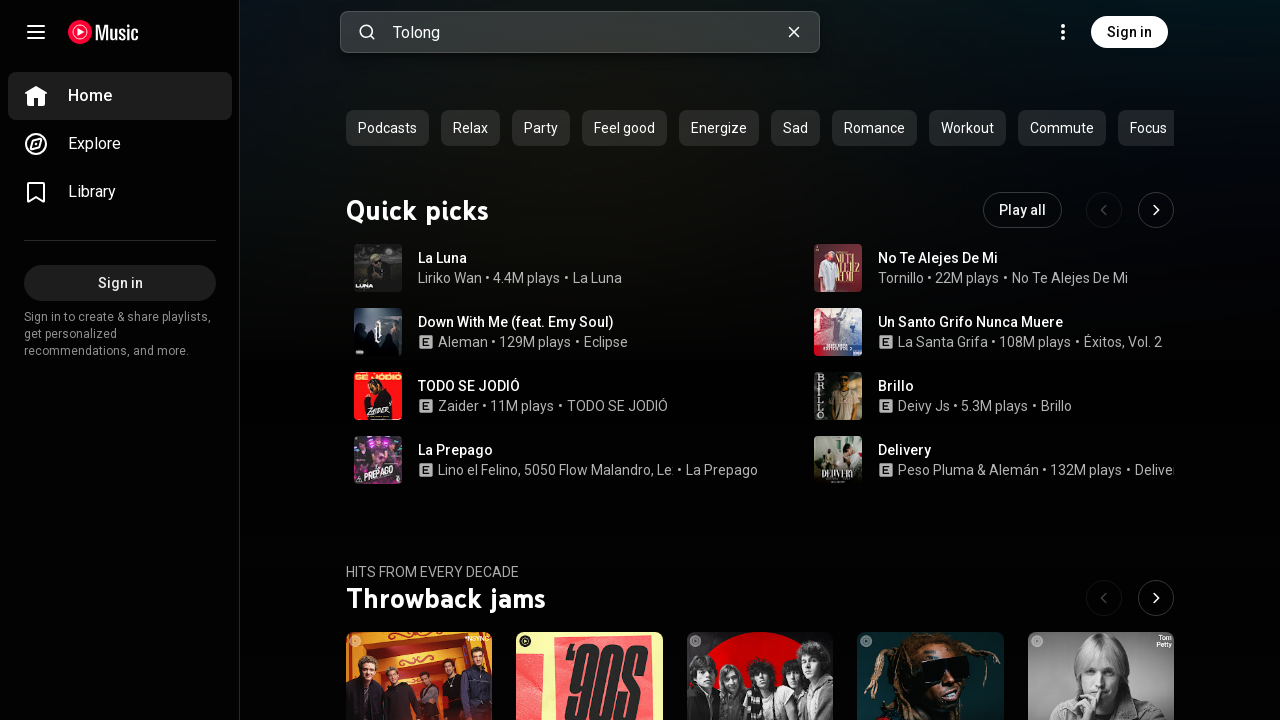

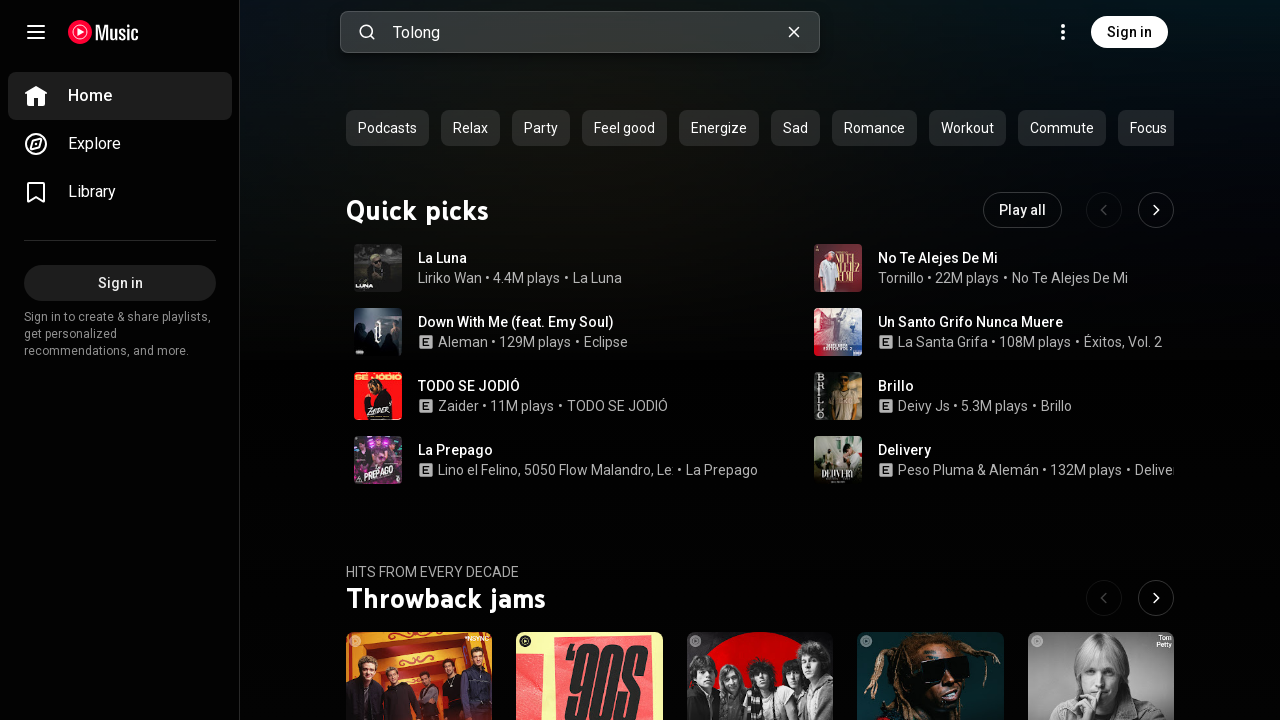